Tests dropdown menu functionality by clicking on the dropdown button and selecting the autocomplete option

Starting URL: https://formy-project.herokuapp.com/dropdown

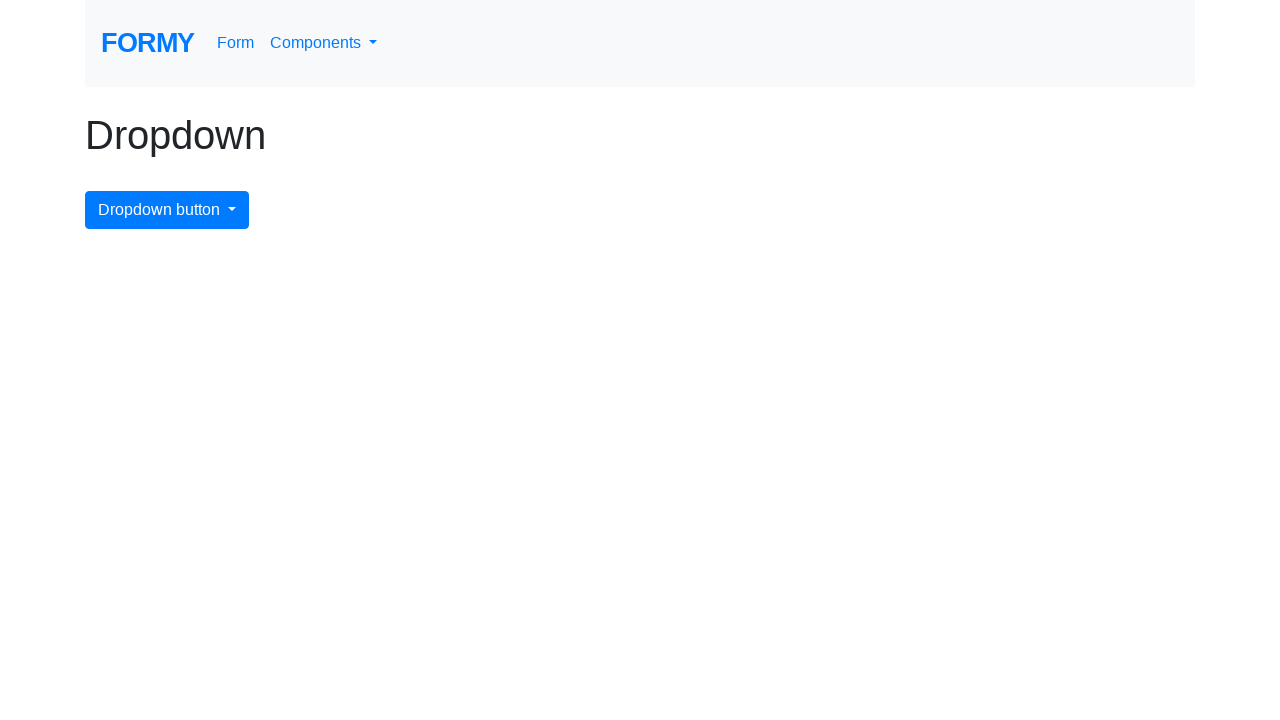

Clicked dropdown button to open menu at (167, 210) on #dropdownMenuButton
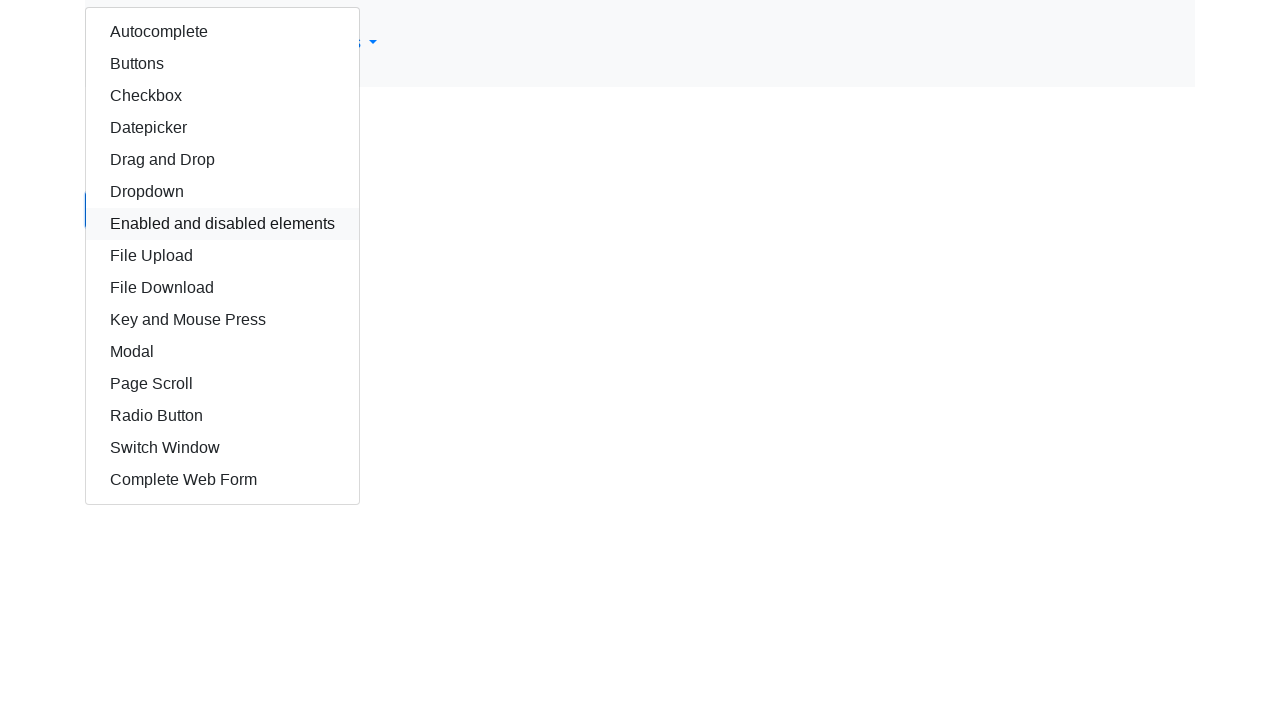

Selected autocomplete option from dropdown menu at (222, 32) on #autocomplete
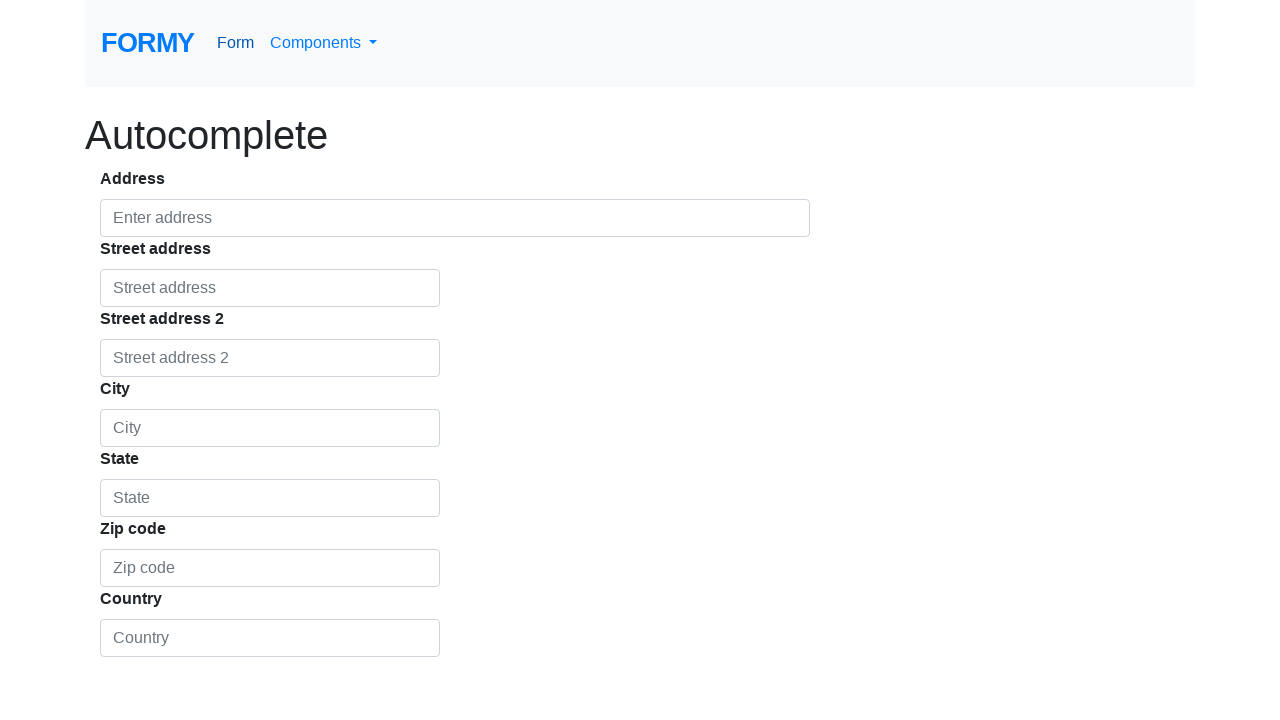

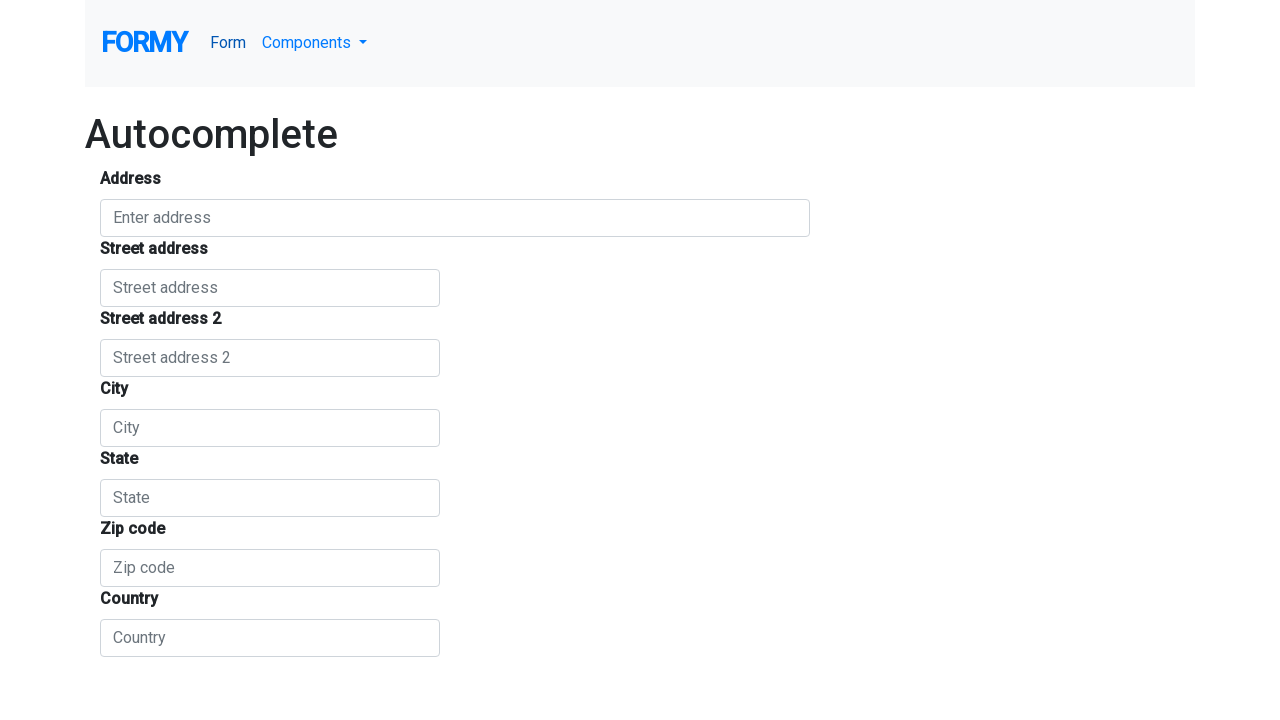